Waits for a price condition to be met, then solves a mathematical challenge by calculating a formula and submitting the answer

Starting URL: http://suninjuly.github.io/explicit_wait2.html

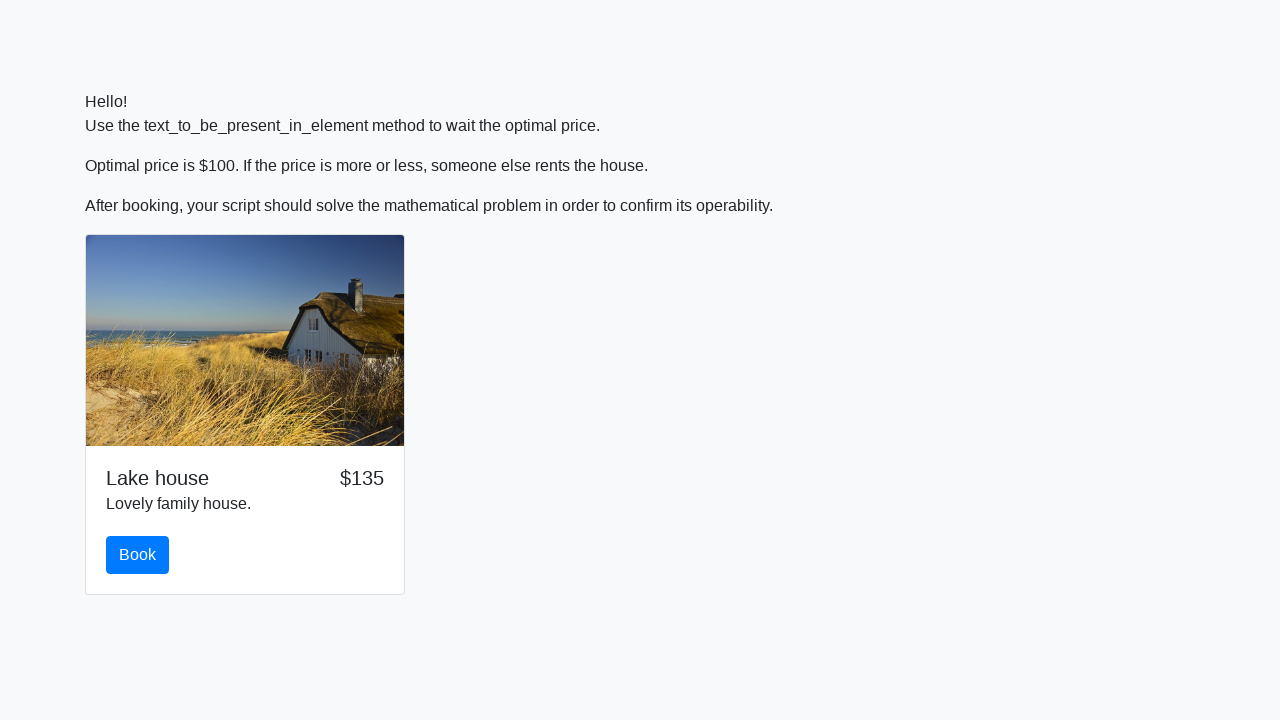

Waited for price to reach $100
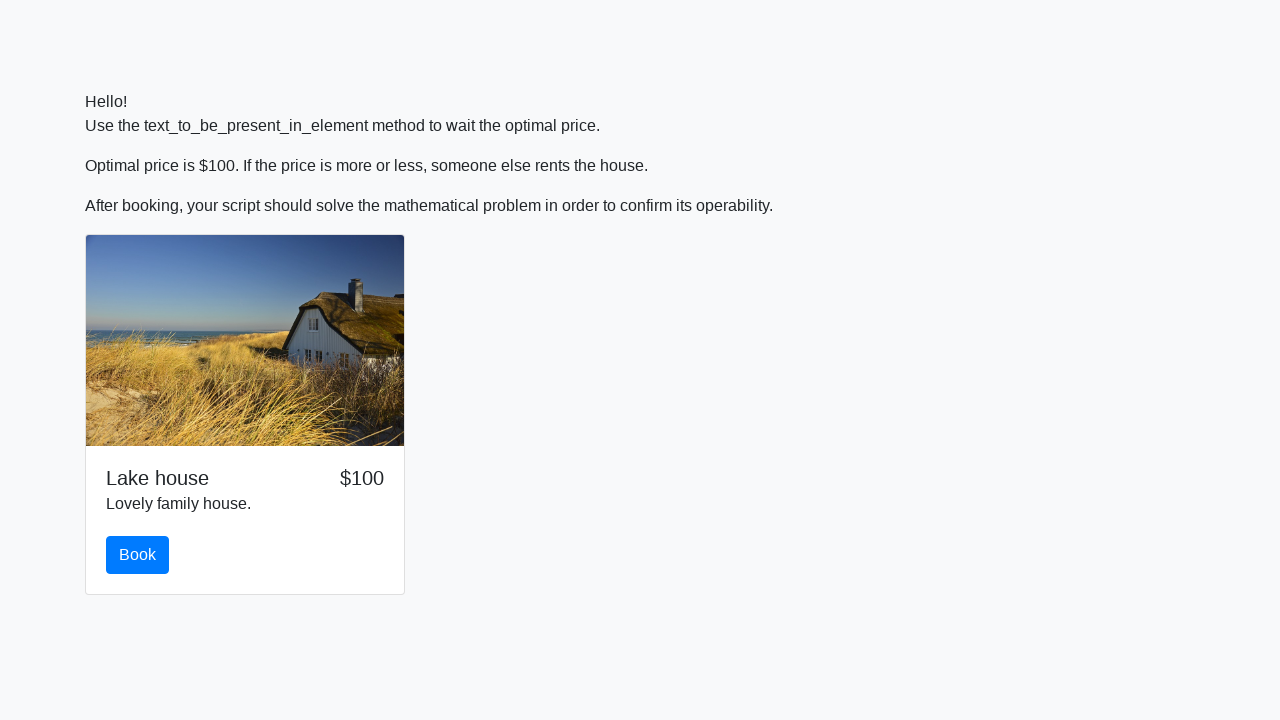

Clicked the book button after price condition was met at (138, 555) on button
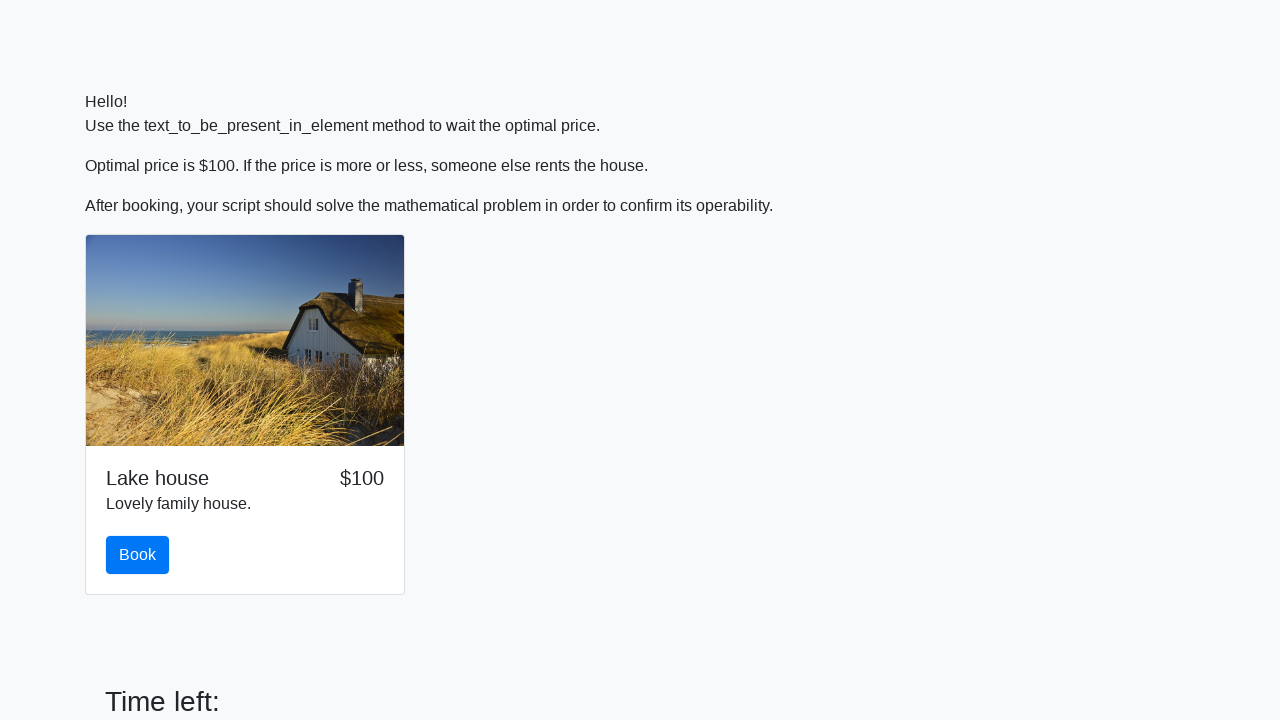

Retrieved input value from #input_value: 679
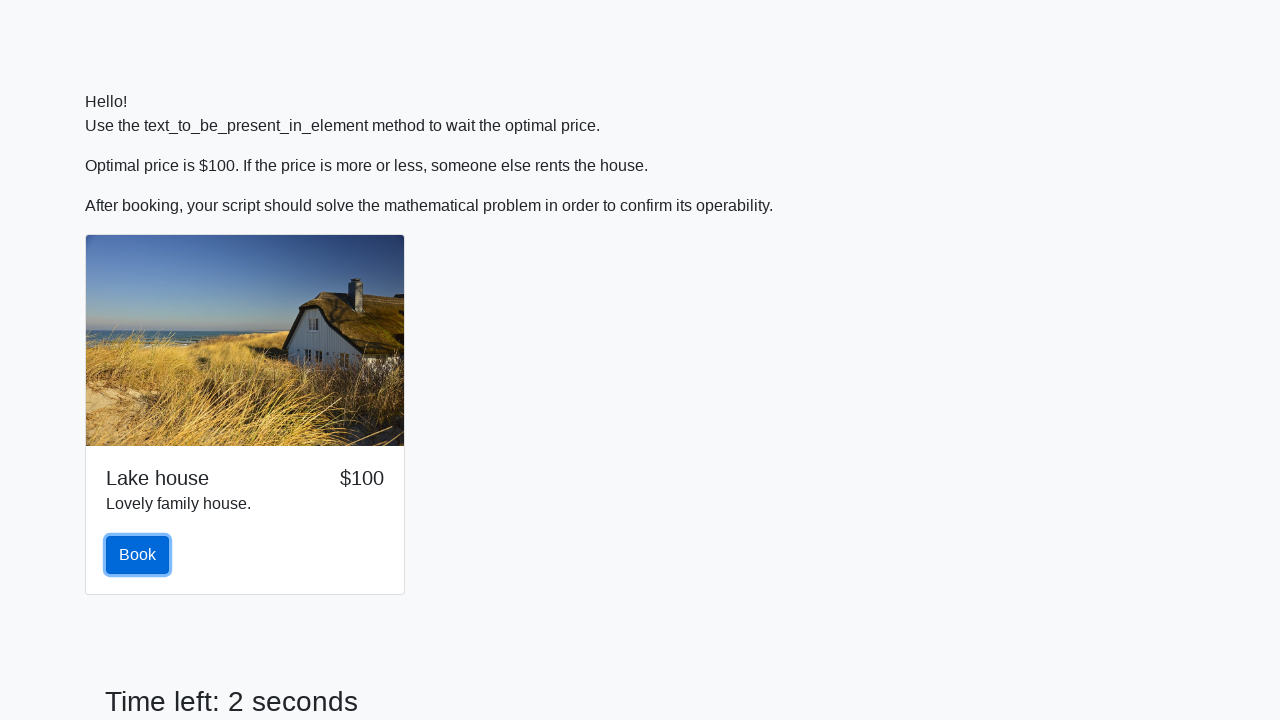

Calculated and filled answer field with value: 1.5787959085874588 on #answer
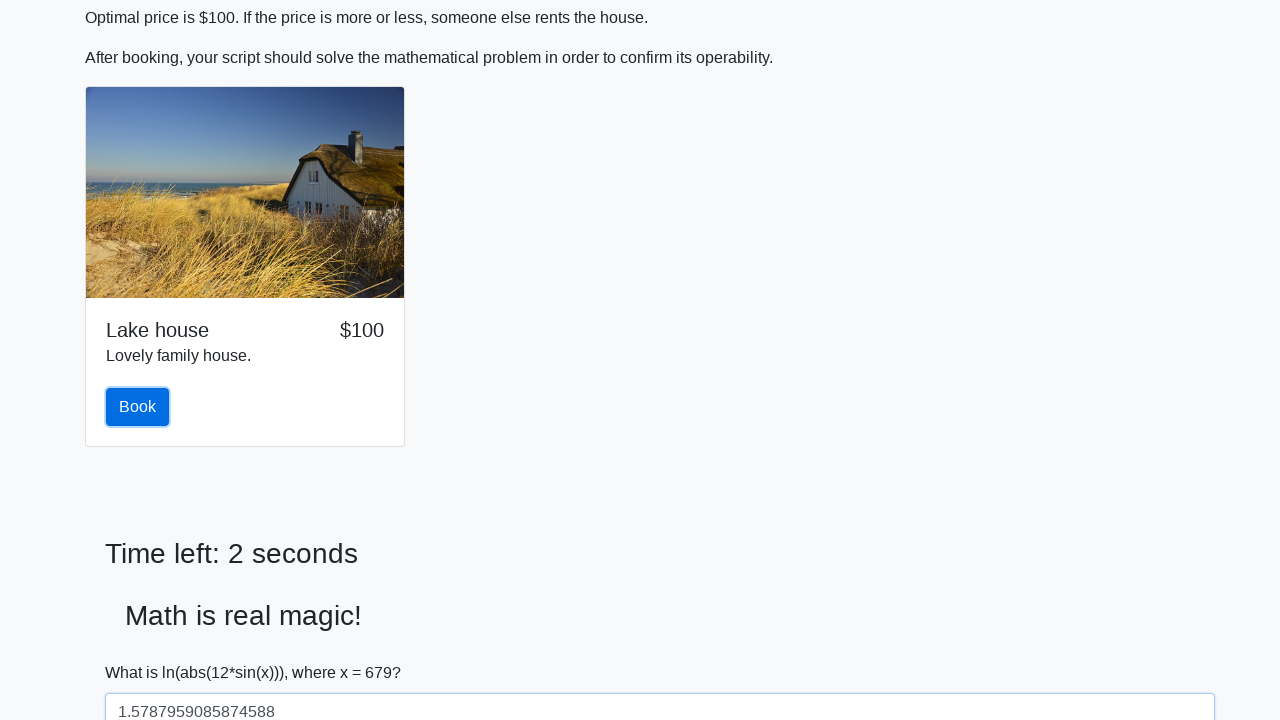

Clicked the solve button to submit the answer at (143, 651) on #solve
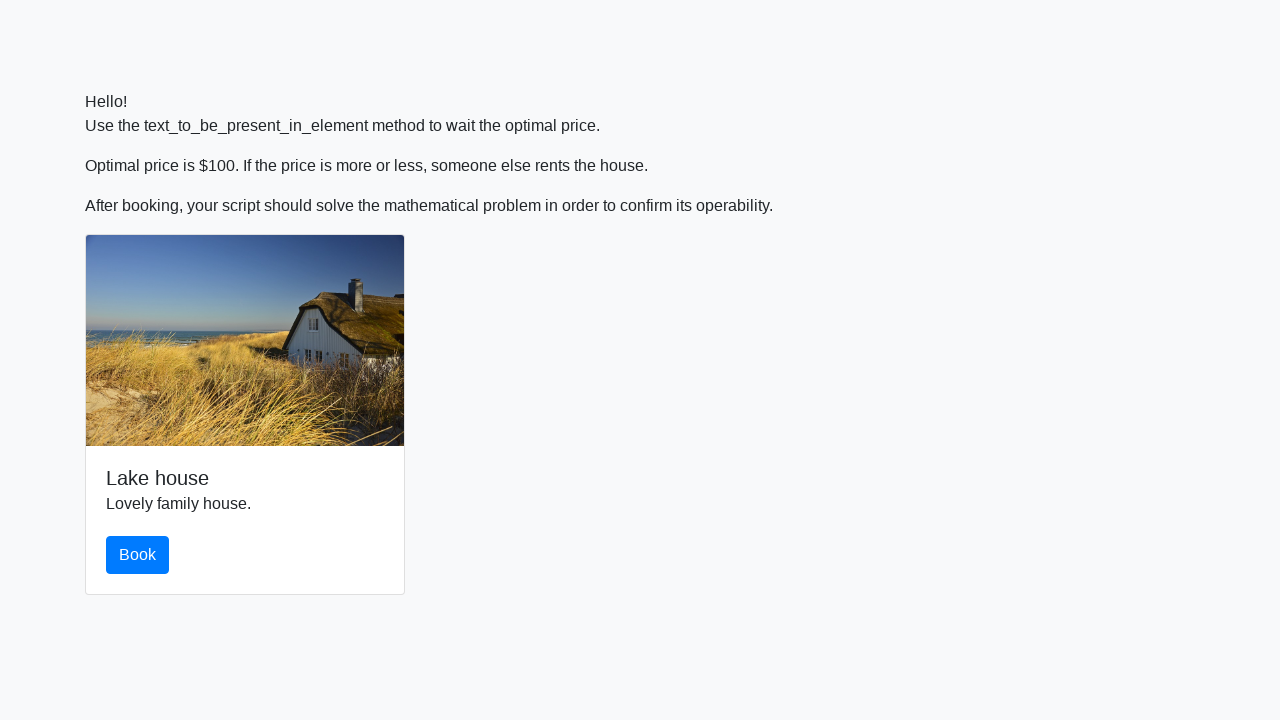

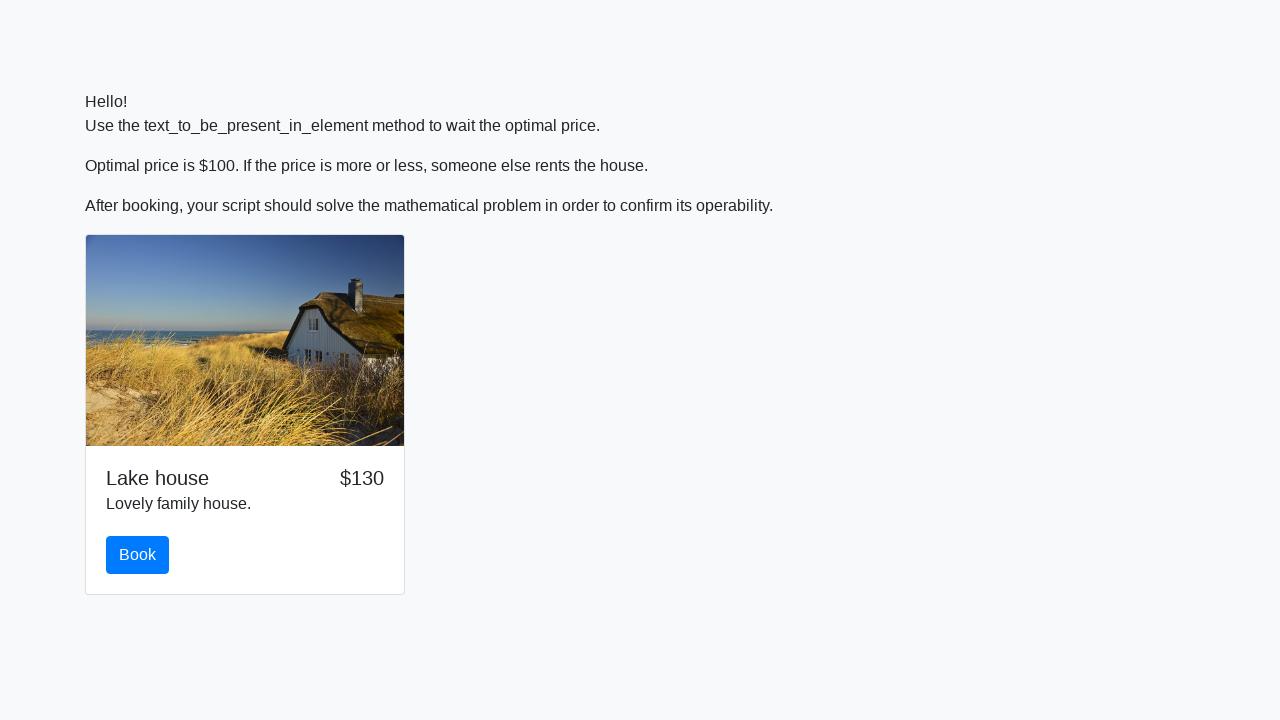